Tests drag and drop functionality on jQuery UI demo page by dragging an element and dropping it into a target area

Starting URL: https://jqueryui.com/droppable

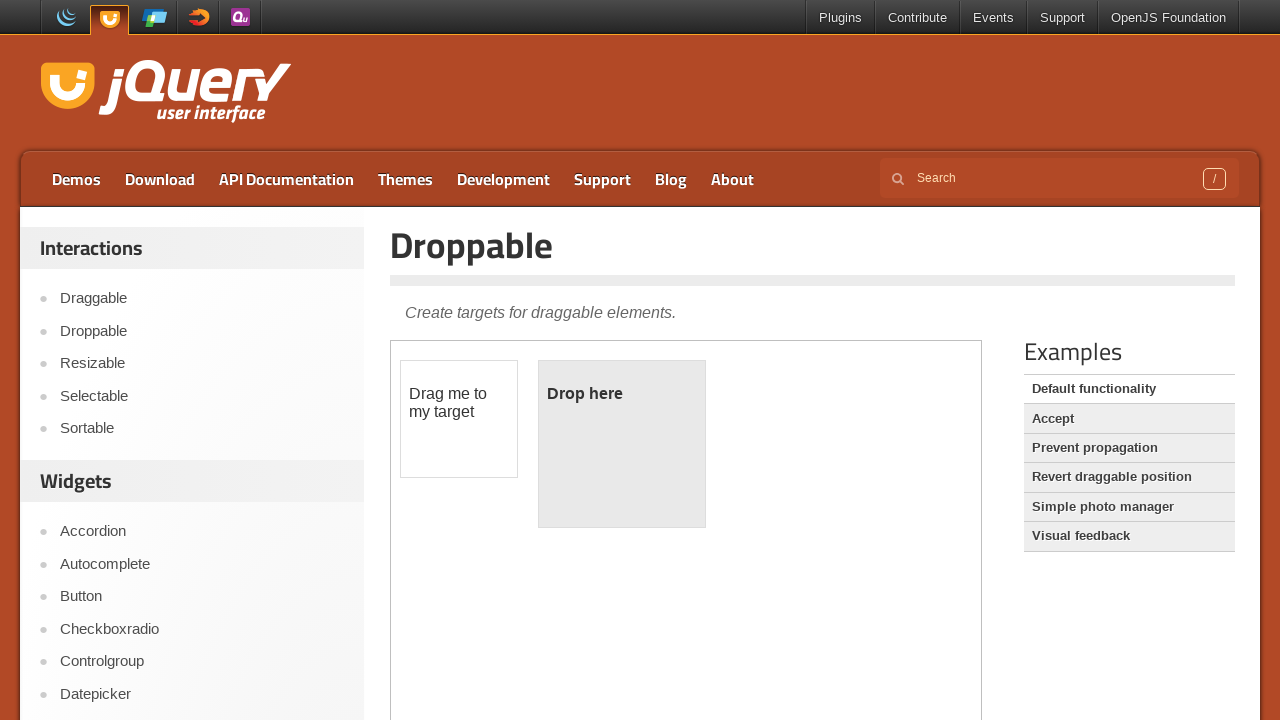

Located the iframe containing the droppable demo
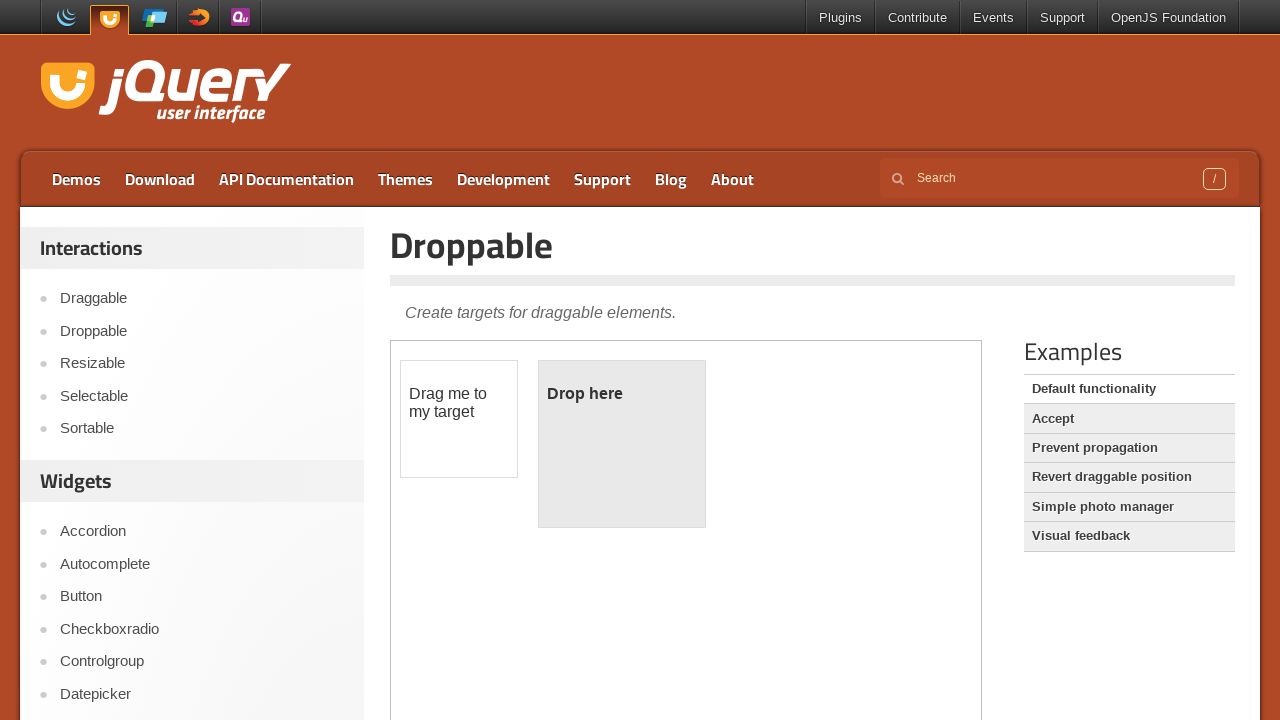

Accessed the iframe page object
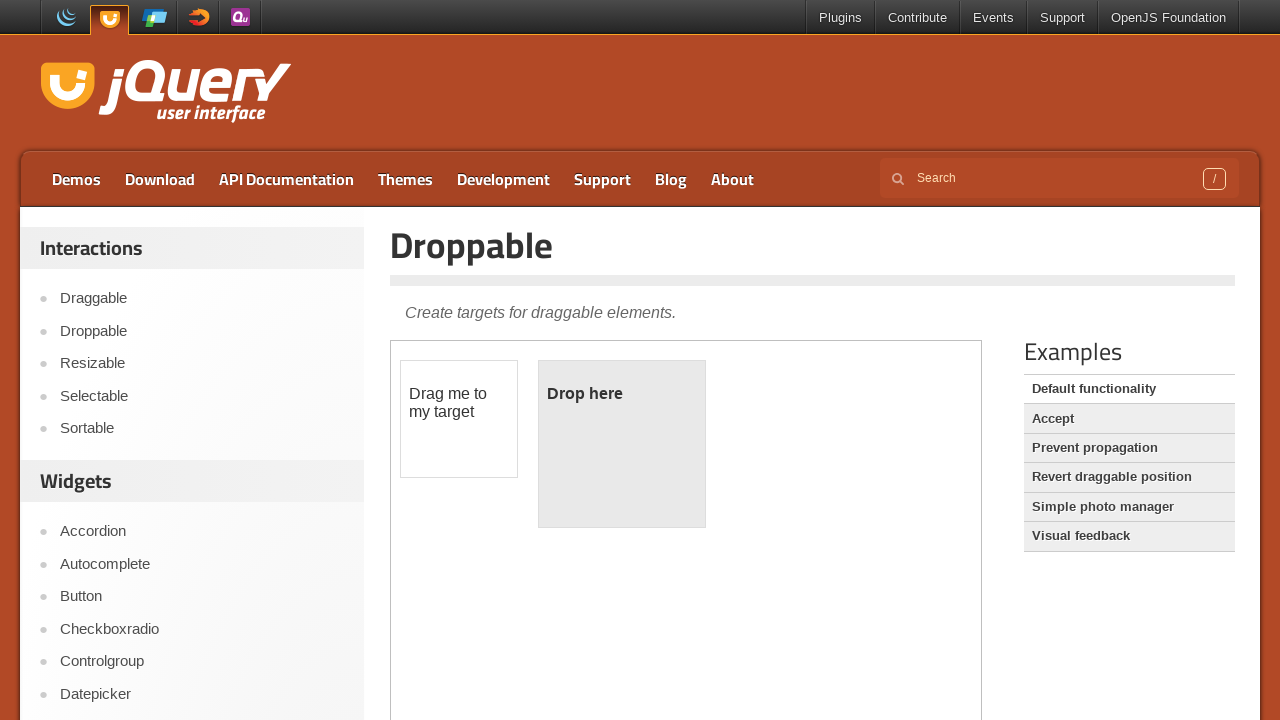

Located the draggable element with id 'draggable'
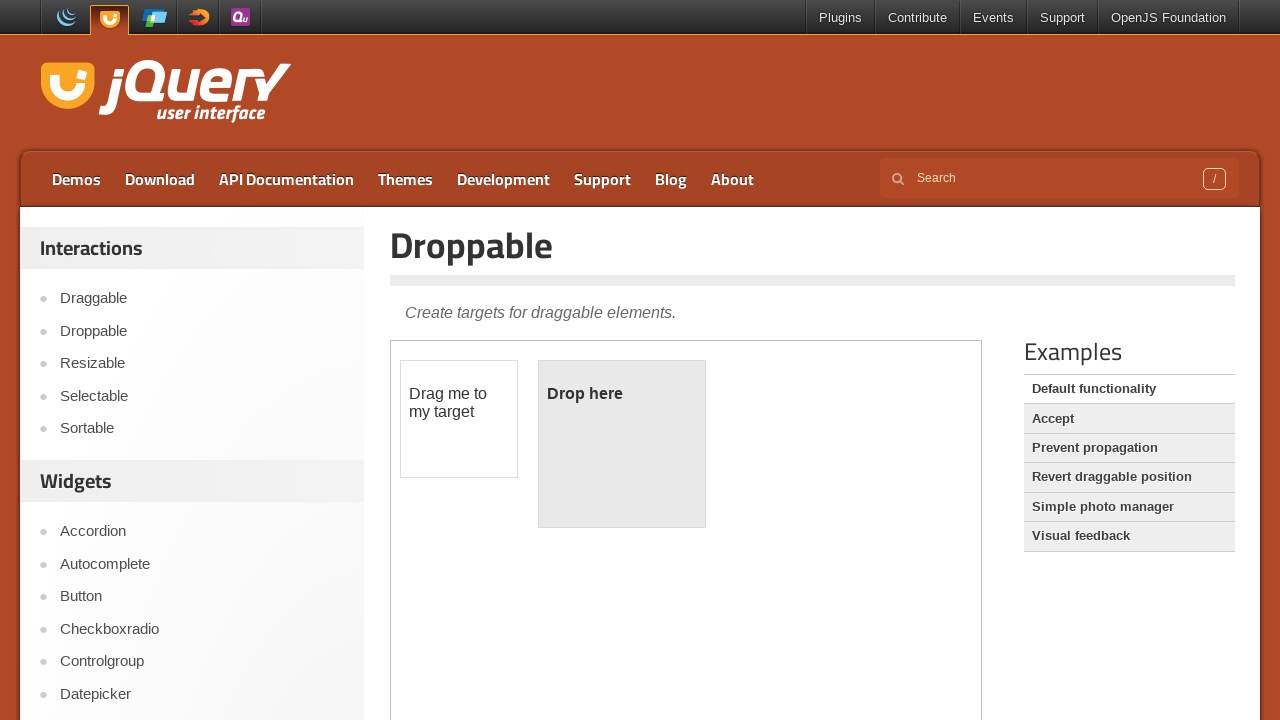

Located the droppable target element with id 'droppable'
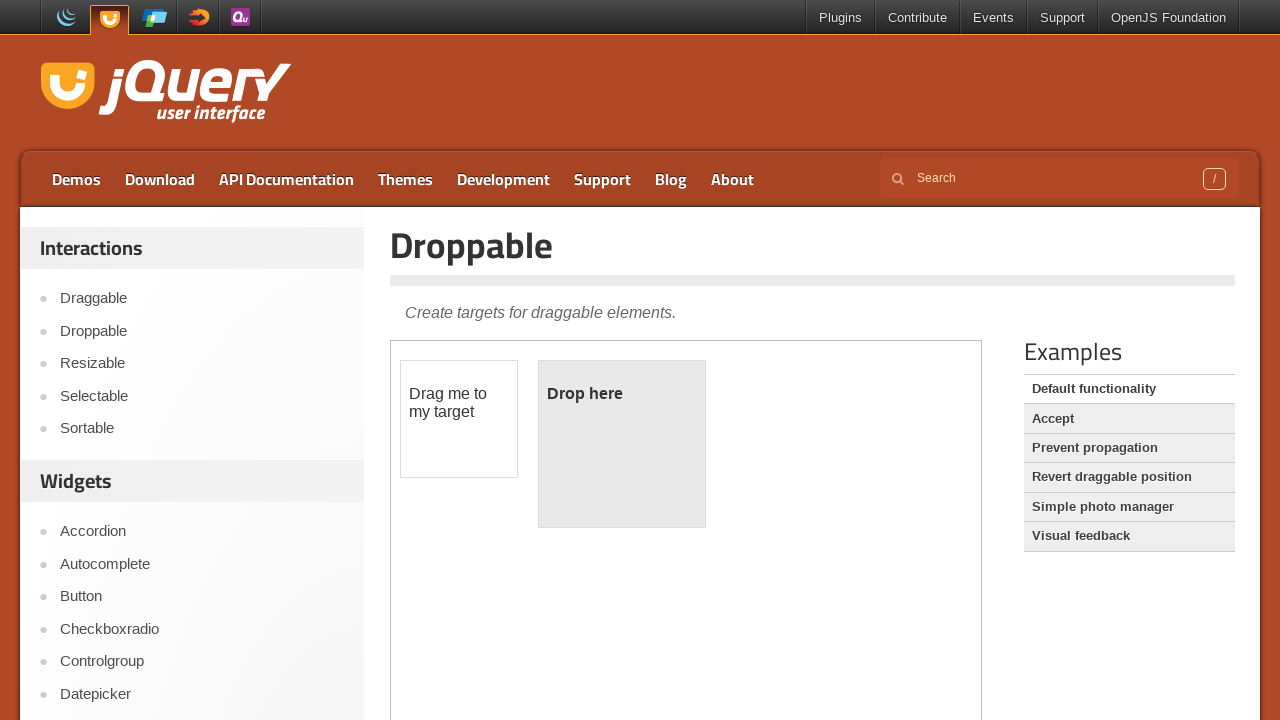

Dragged the draggable element and dropped it into the droppable target area at (622, 444)
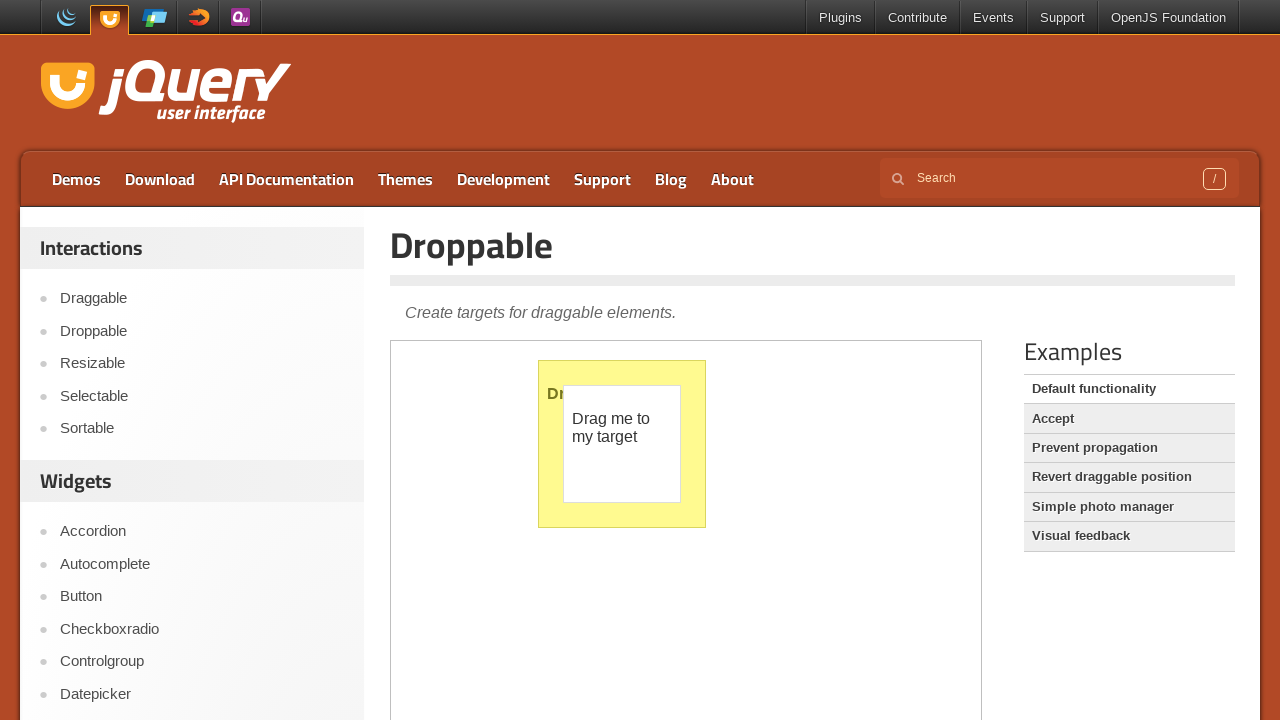

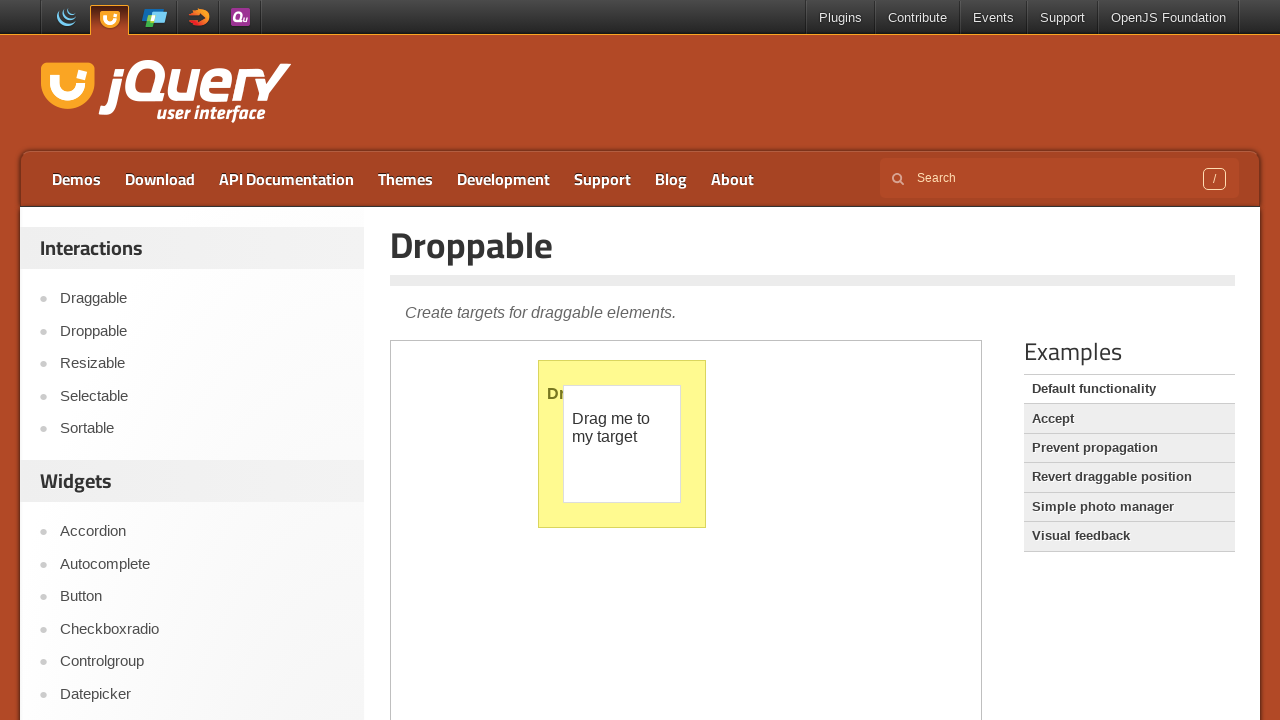